Tests handling of simple JavaScript alert dialogs by clicking a button that triggers an alert and accepting it

Starting URL: https://letcode.in/alert

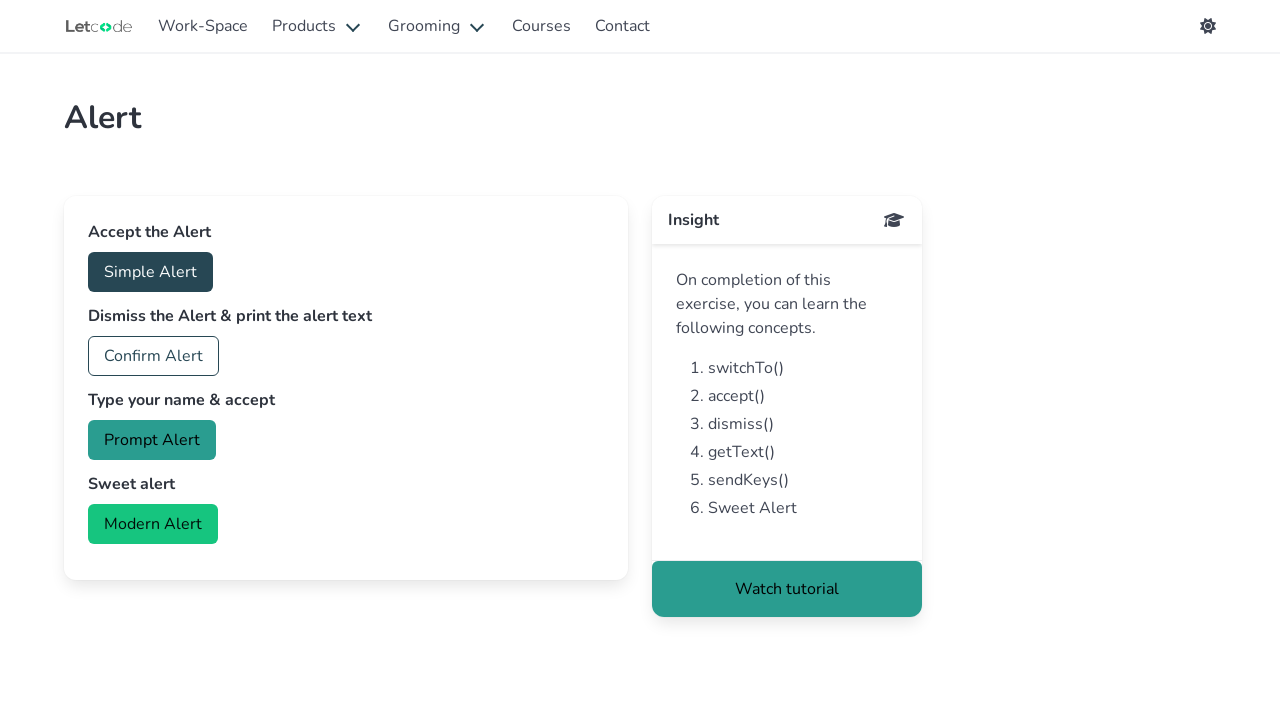

Dialog event handler registered
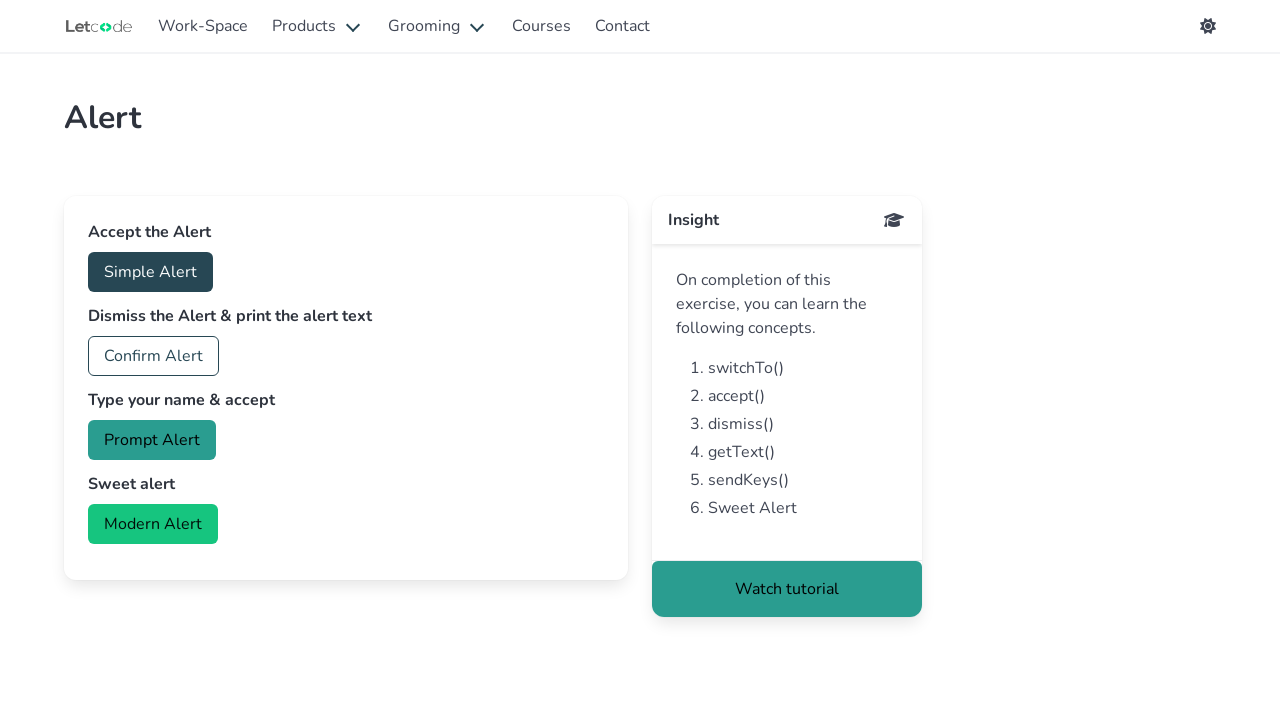

Simple Alert button is visible and ready
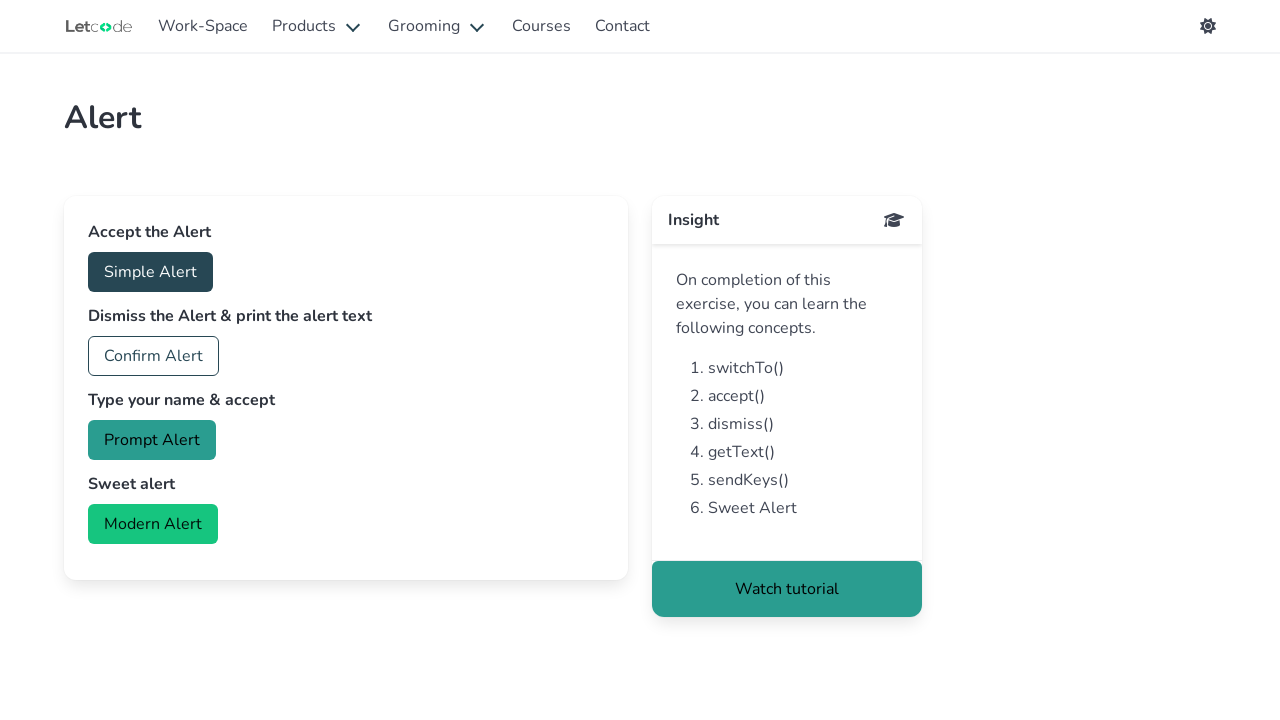

Clicked Simple Alert button to trigger JavaScript alert dialog at (150, 272) on internal:role=button[name="Simple Alert"i]
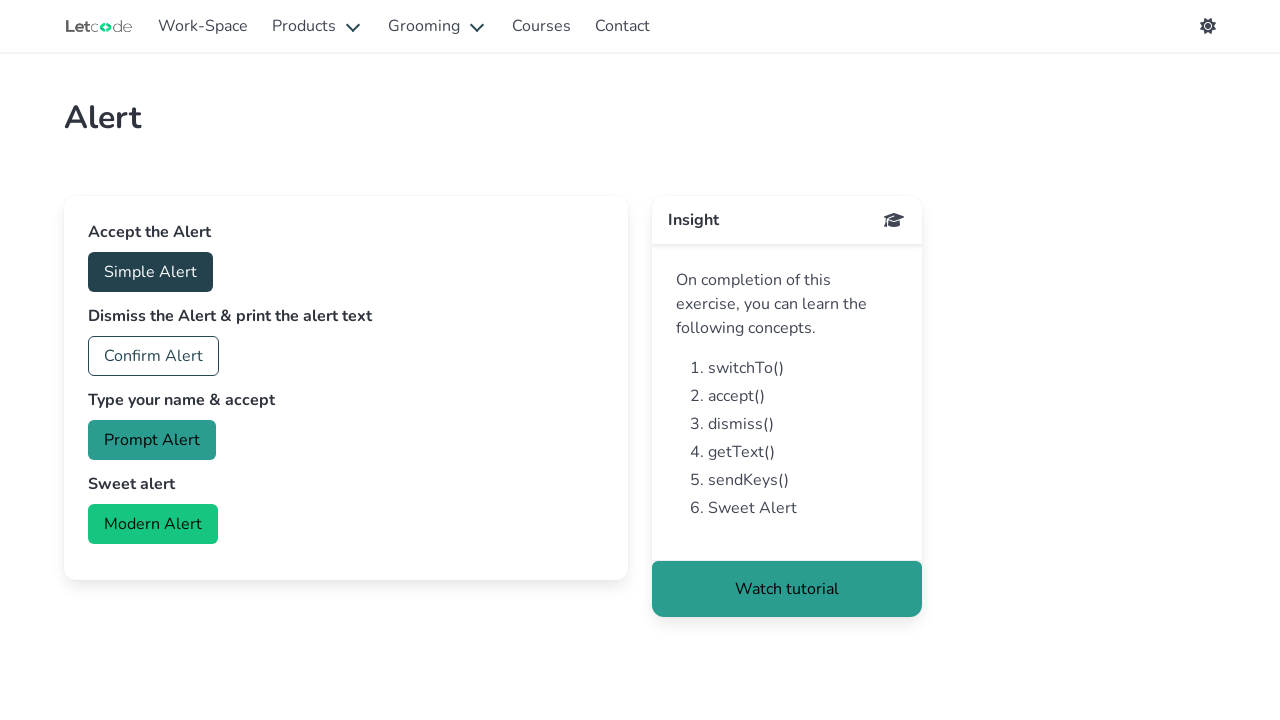

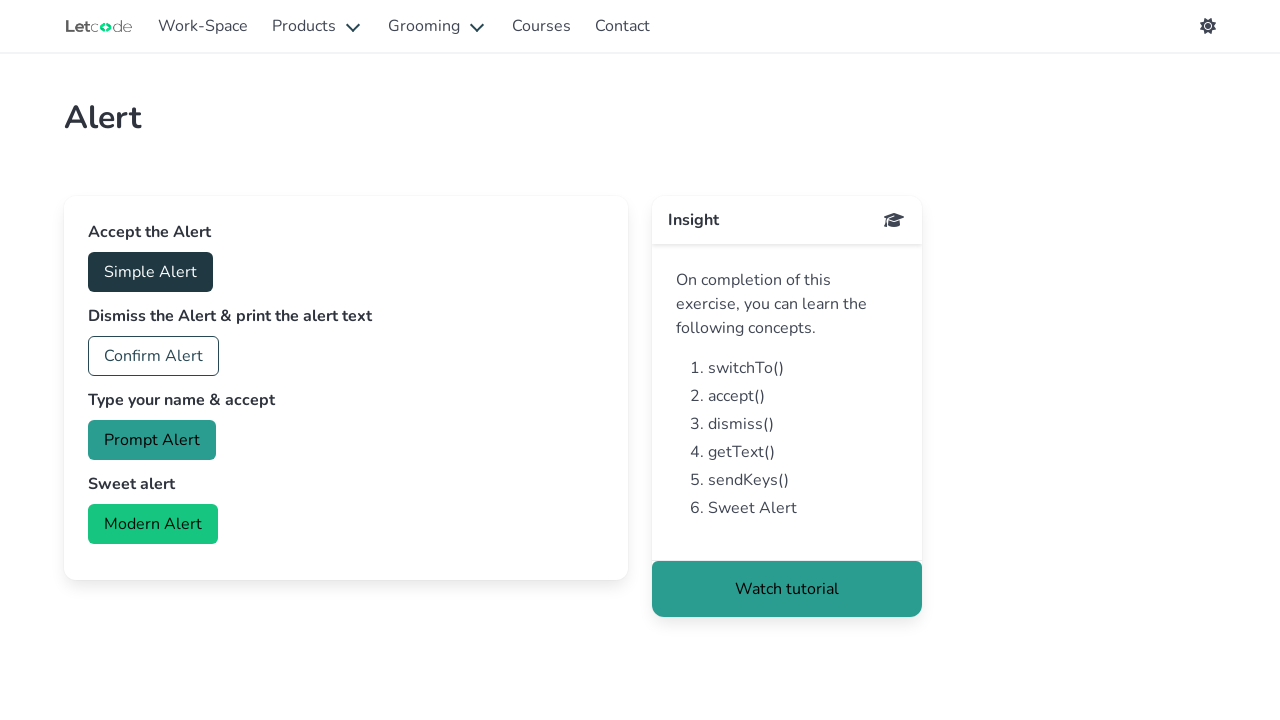